Tests sorting the Due column in ascending order by clicking the column header and verifying the values are sorted correctly

Starting URL: http://the-internet.herokuapp.com/tables

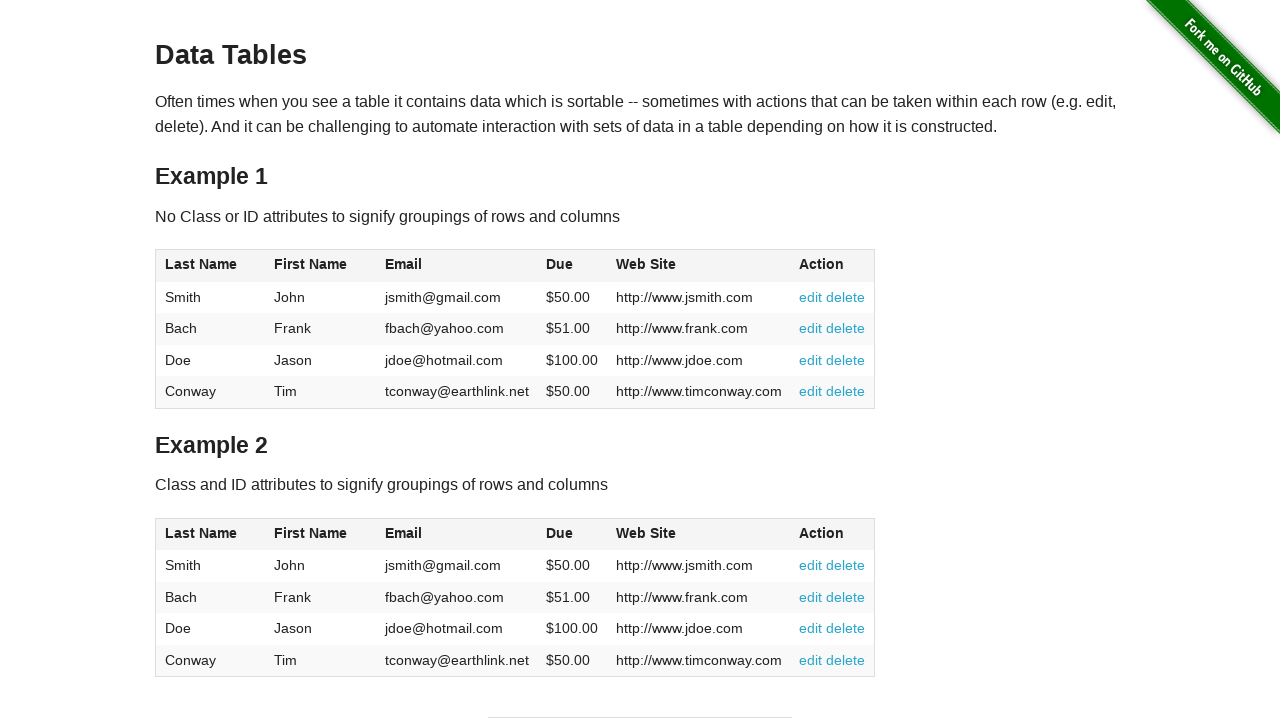

Clicked the Due column header to sort in ascending order at (572, 266) on #table1 thead tr th:nth-of-type(4)
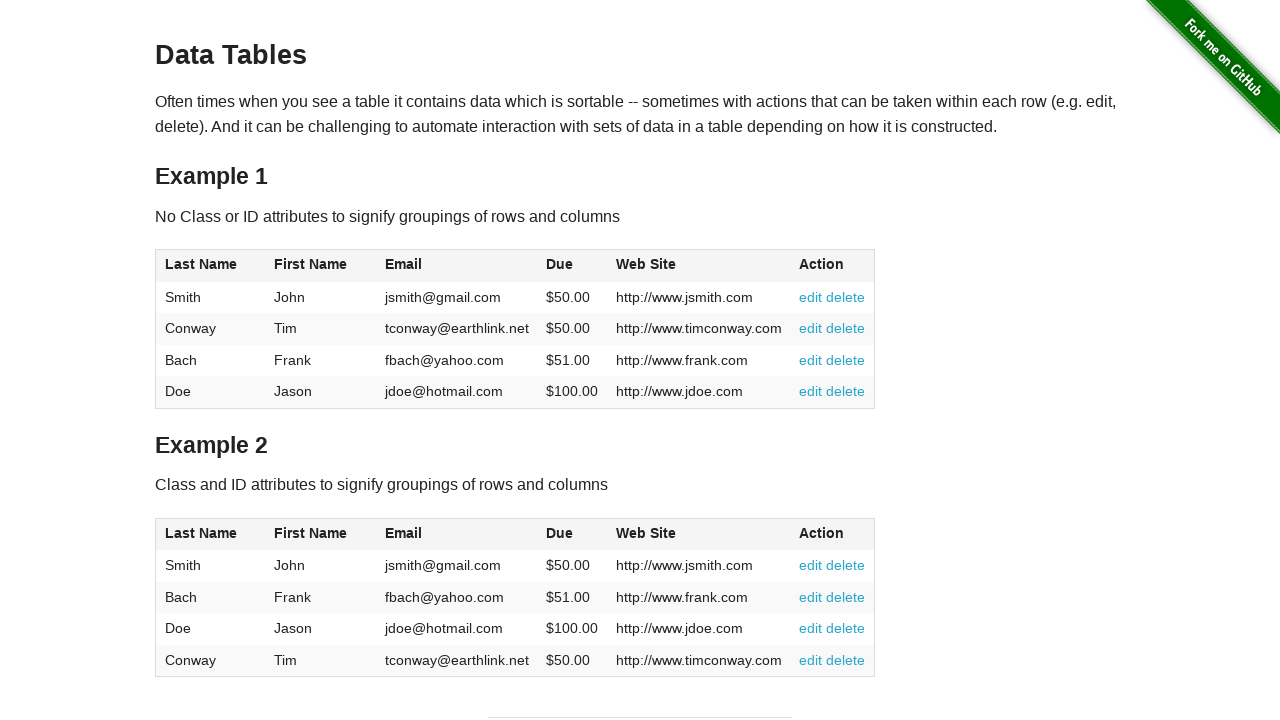

Verified Due column cells are present in the table
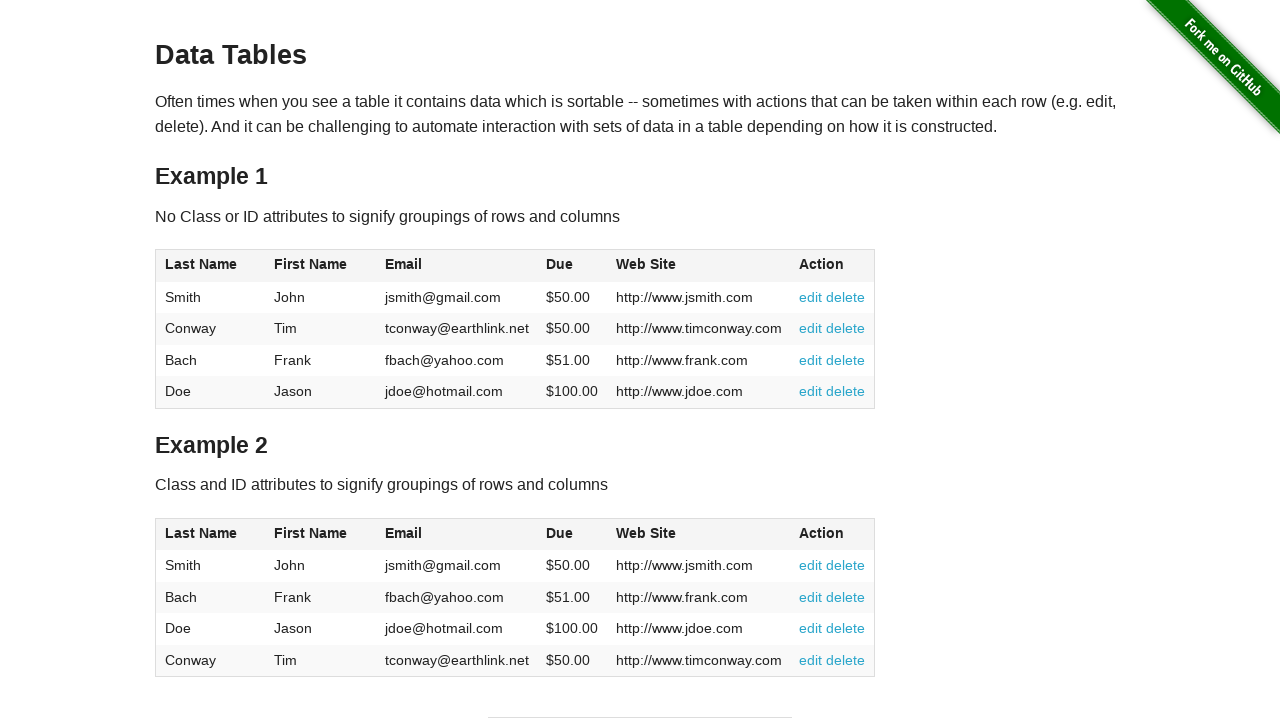

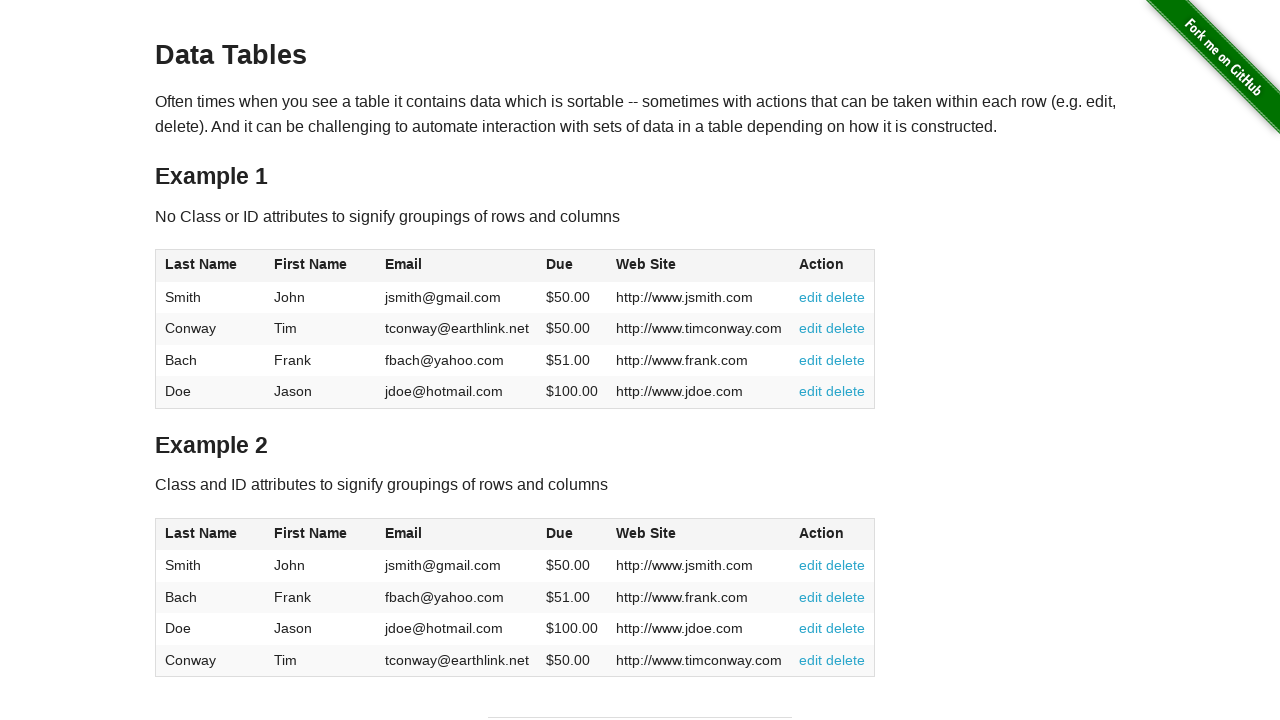